Waits for a specific price to appear, books an item, and solves a mathematical challenge by calculating and submitting the result

Starting URL: http://suninjuly.github.io/explicit_wait2.html

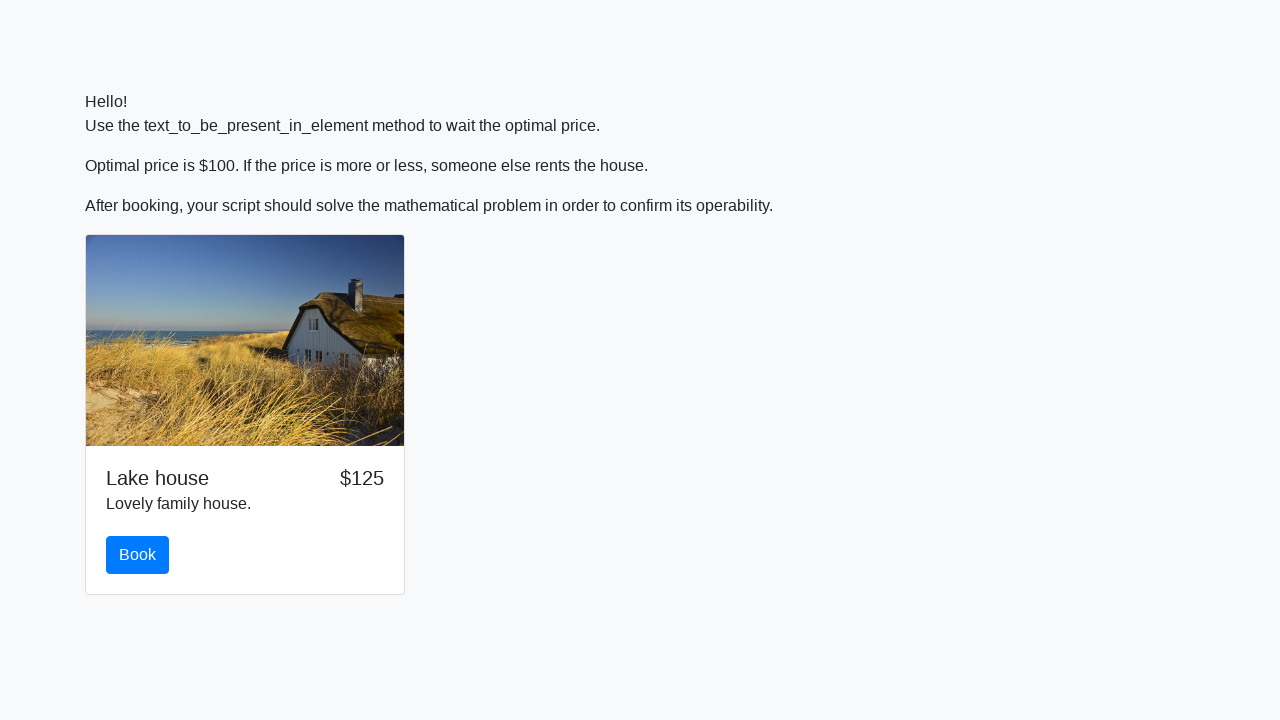

Waited for price to reach $100
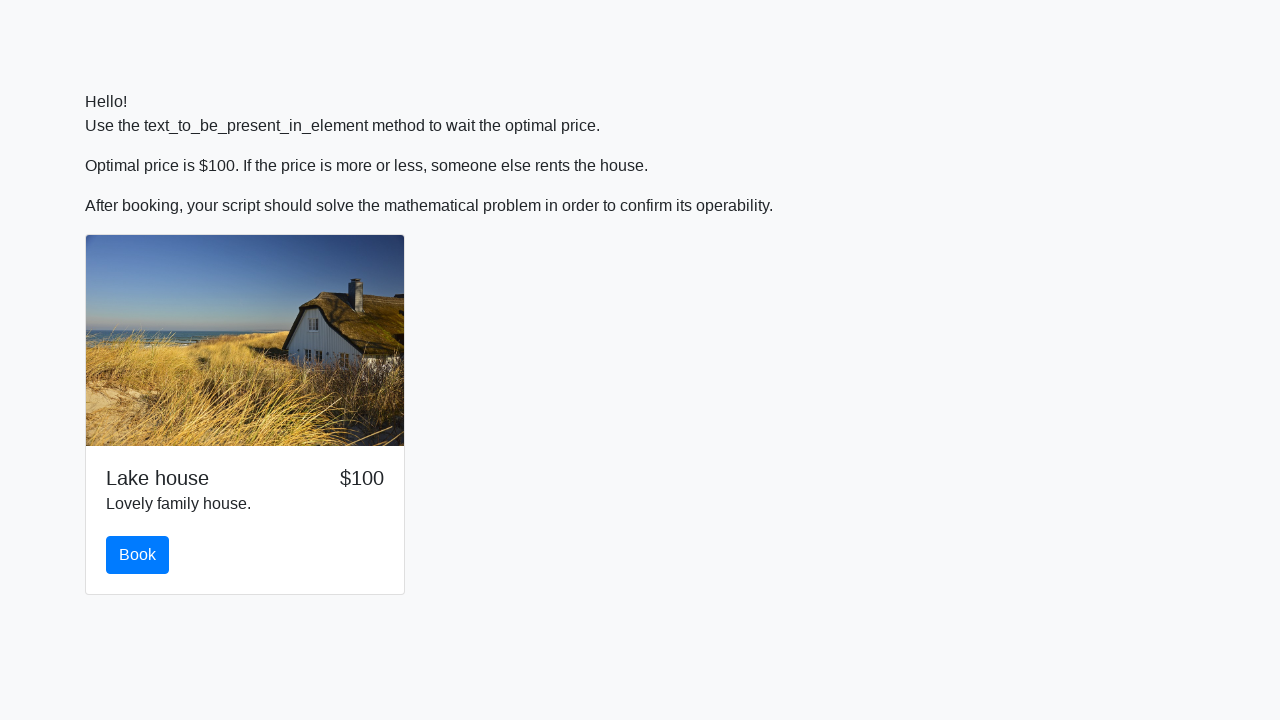

Clicked the book button at (138, 555) on #book
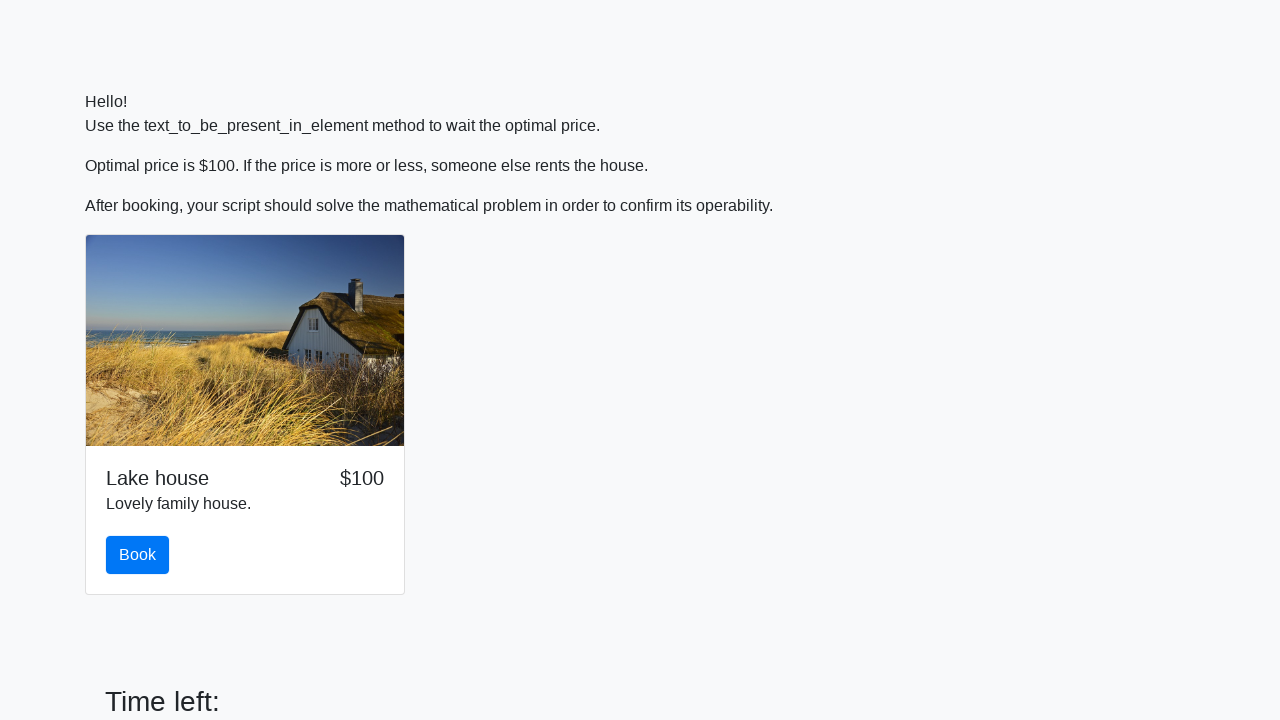

Retrieved input value for calculation: 98
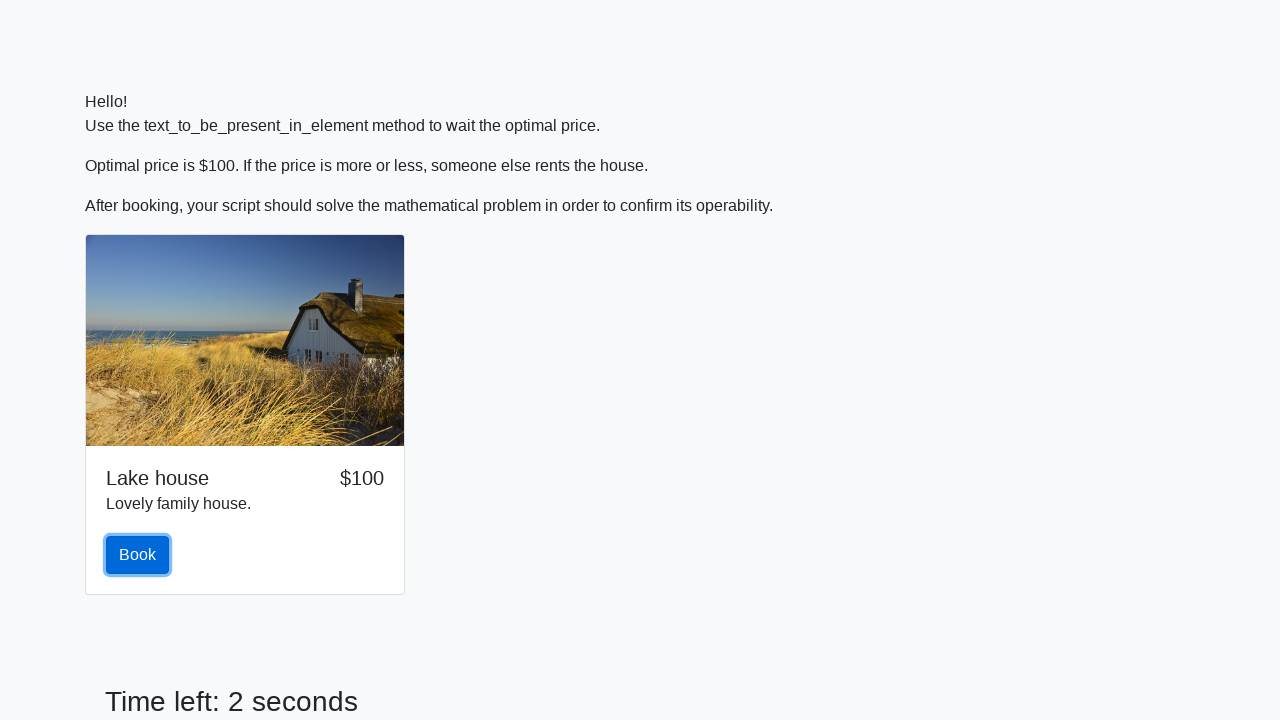

Calculated mathematical result: 1.9287033088101708
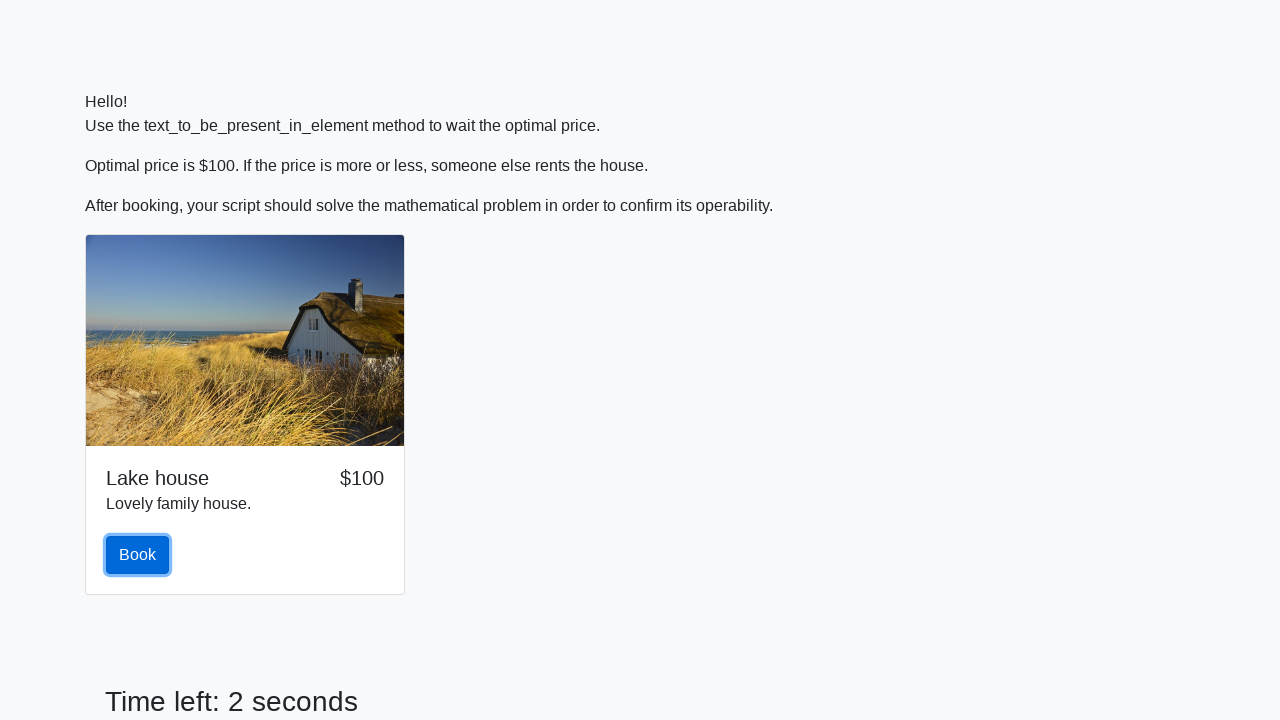

Filled answer field with calculated result on #answer
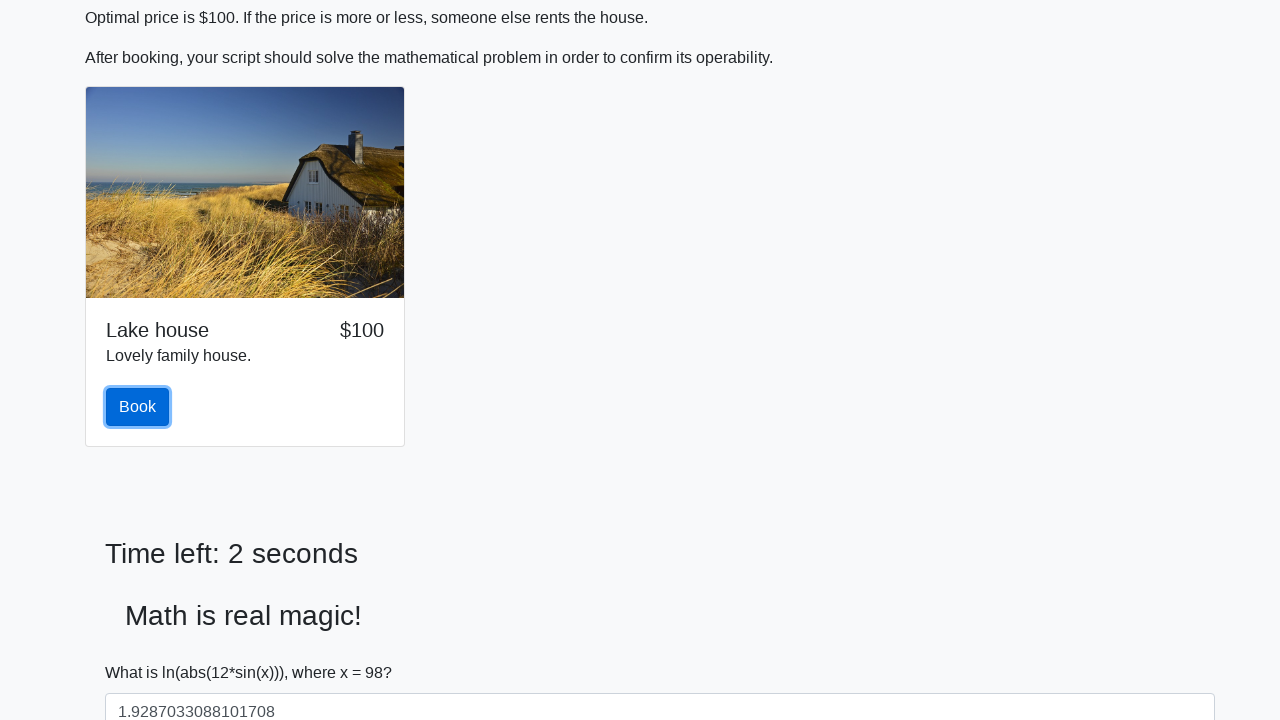

Clicked solve button to submit the mathematical challenge at (143, 651) on #solve
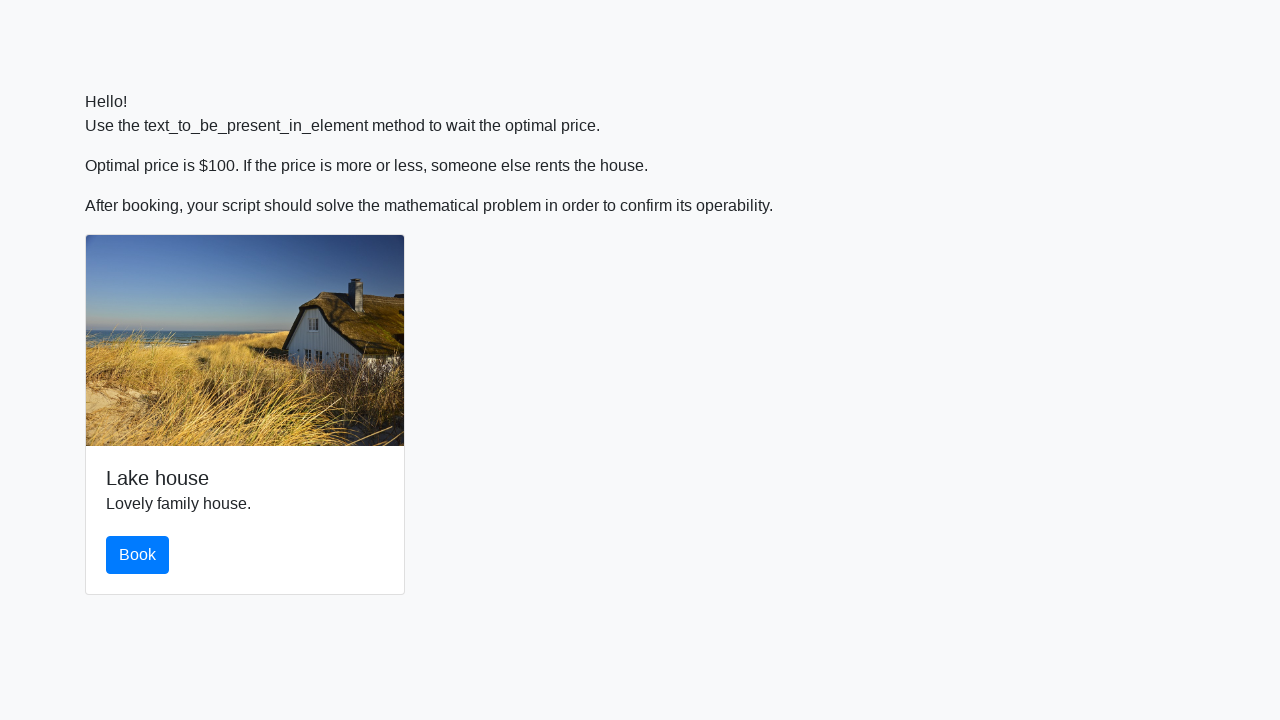

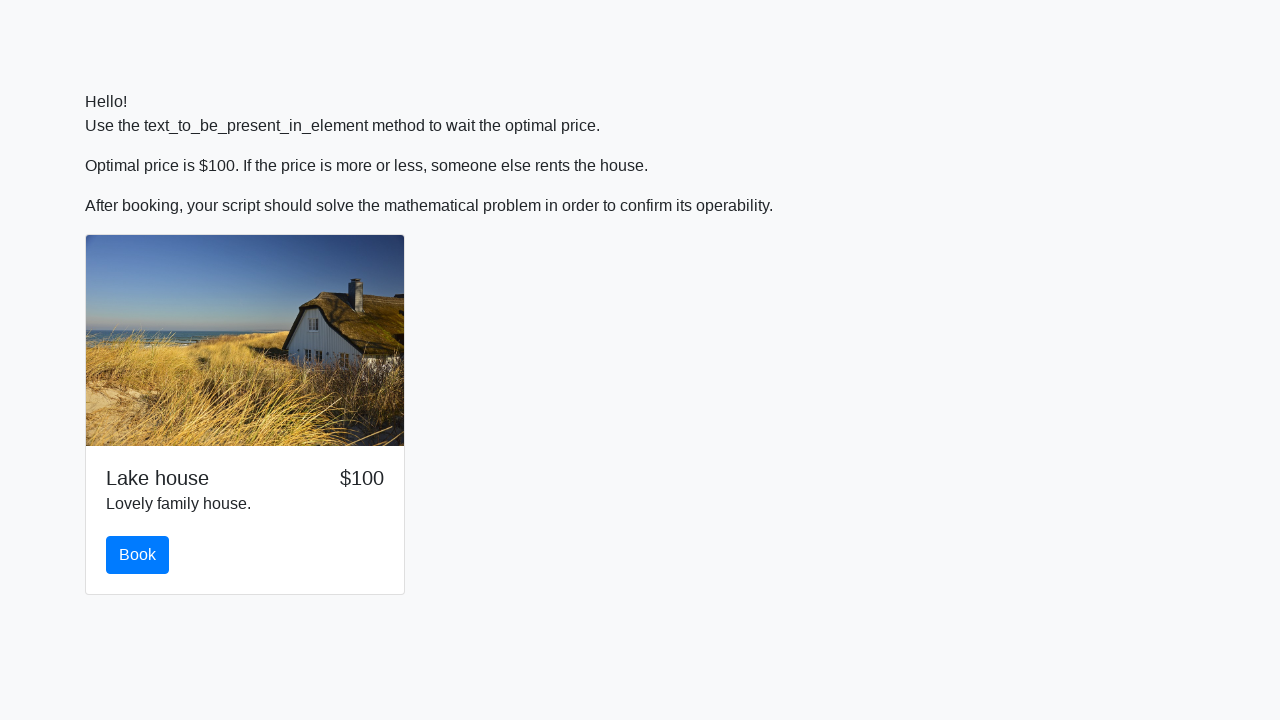